Tests the course search functionality on Brown University's Course Announcement Bulletin by entering a department code in the search field and clicking the search button to view results.

Starting URL: https://cab.brown.edu

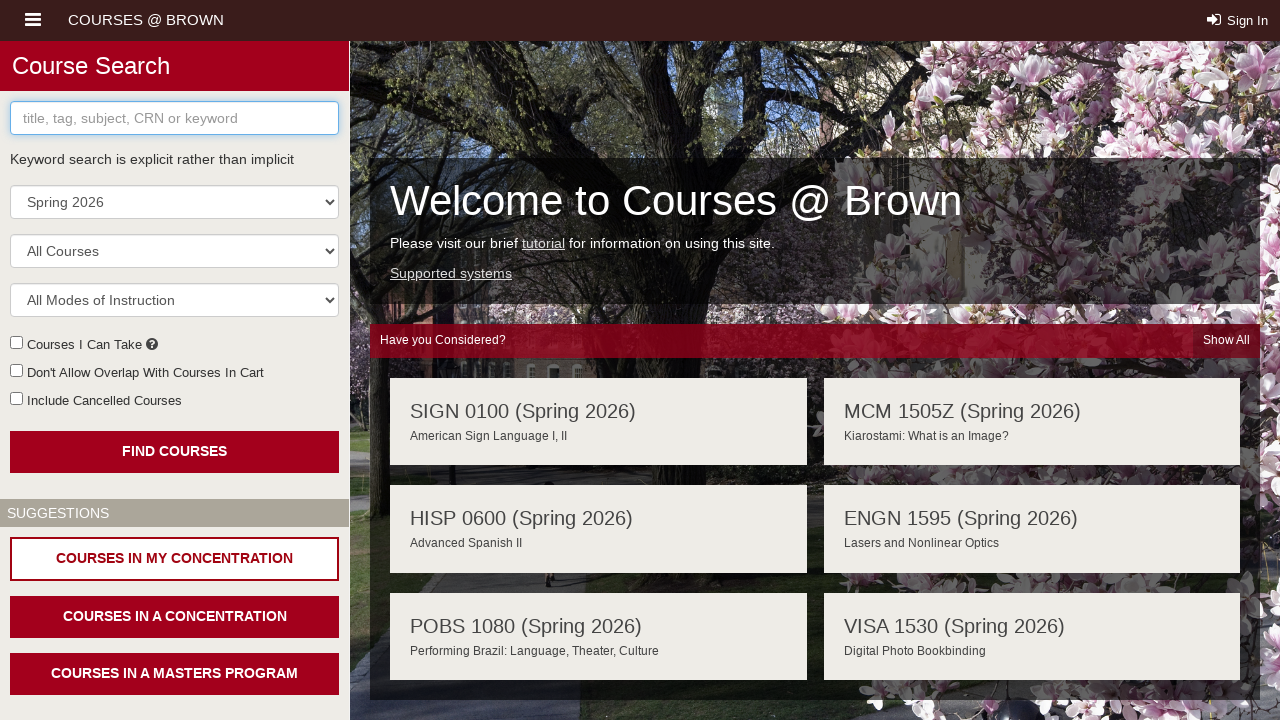

Filled keyword search field with department code 'CSCI' on #crit-keyword
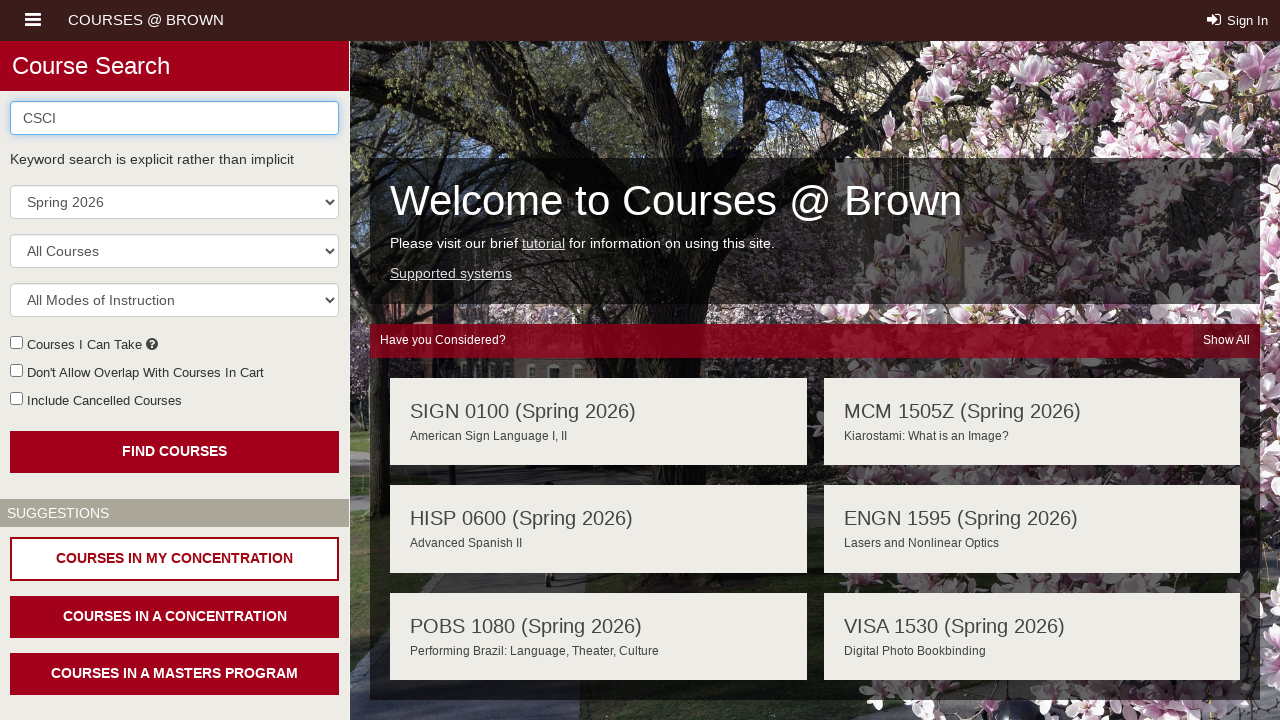

Pressed Enter to trigger search on #crit-keyword
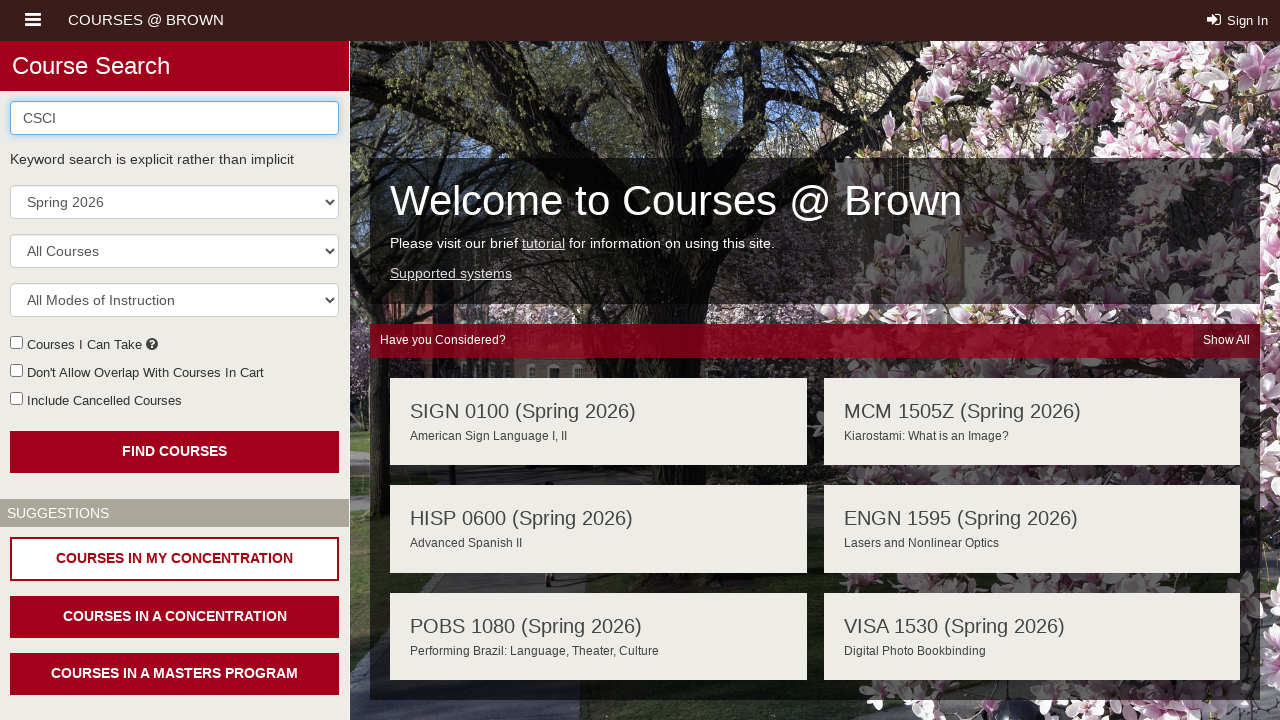

Clicked the search button at (174, 452) on #search-button
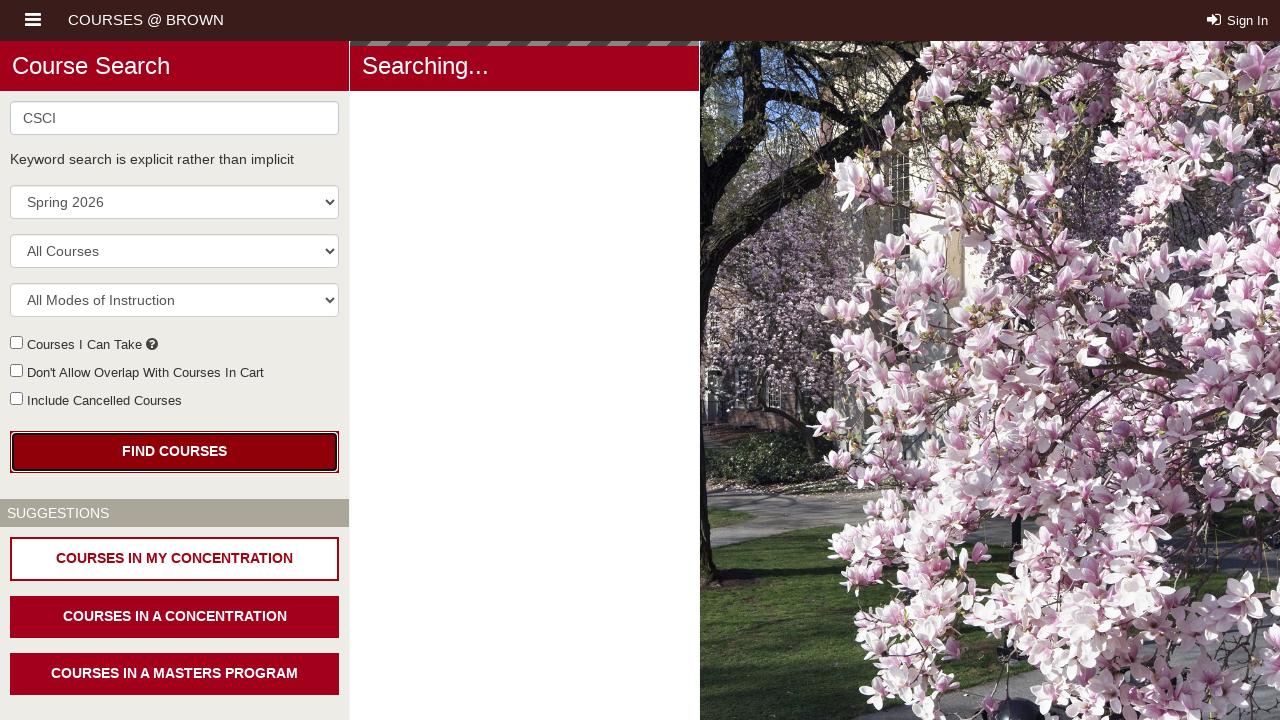

Search results loaded successfully
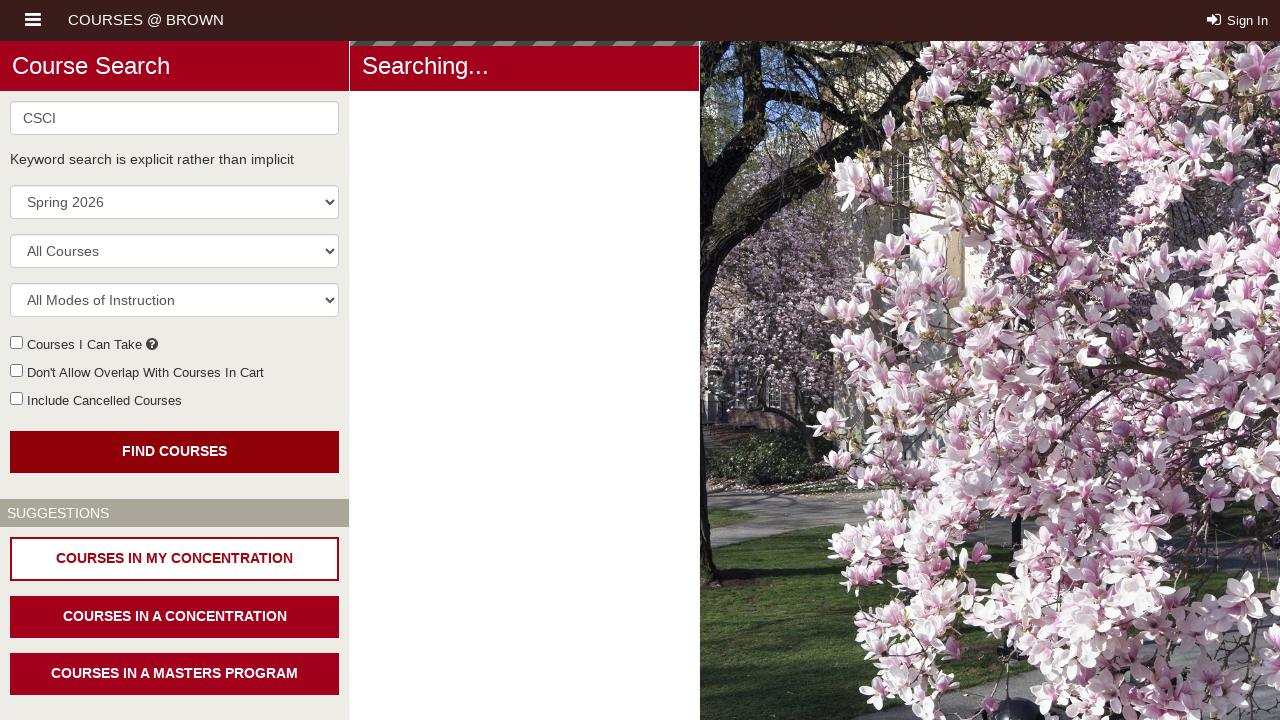

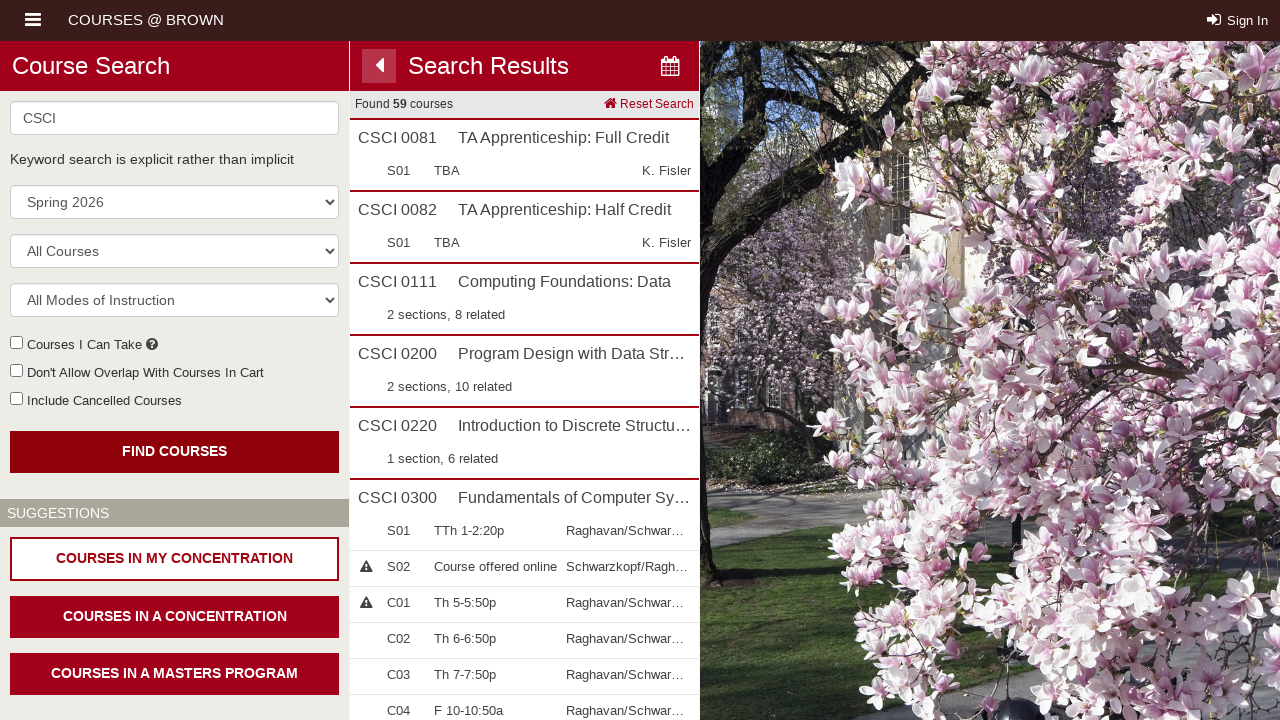